Tests the browse functionality by navigating to subjects through the browse menu and clicking through to see more subjects/languages

Starting URL: https://openlibrary.org/

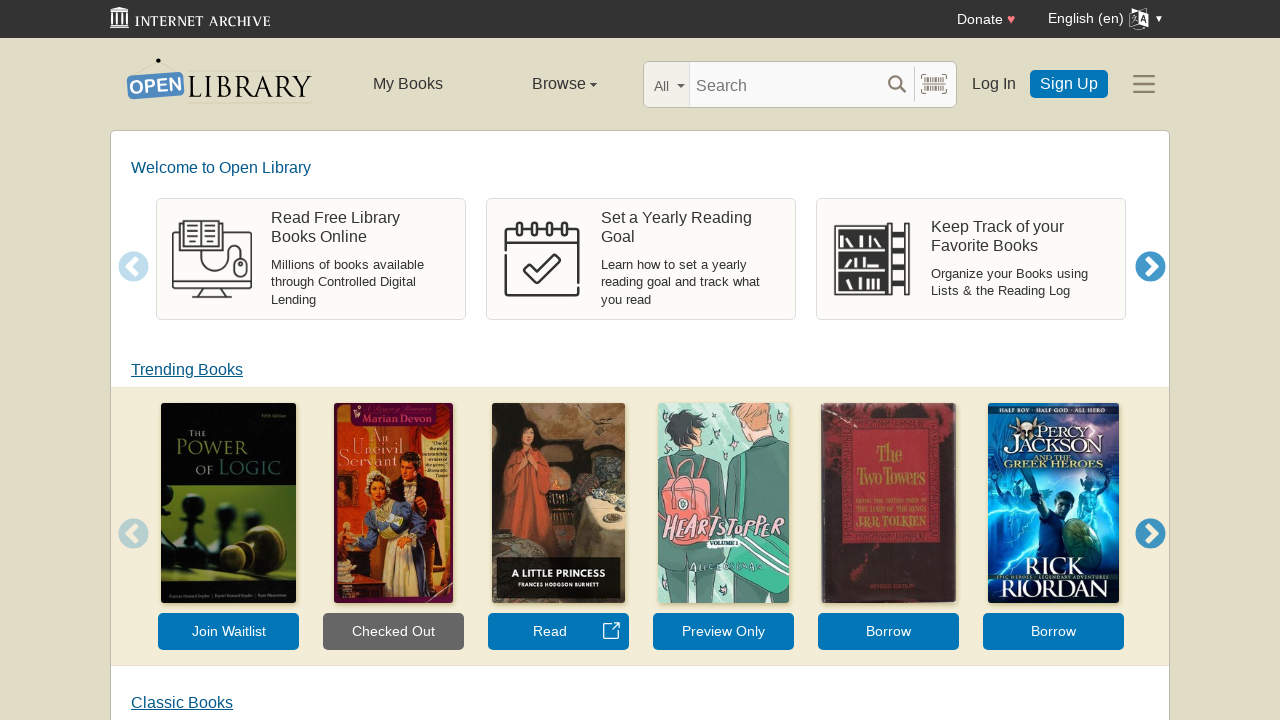

Clicked on Browse dropdown/component at (564, 84) on .browse-component
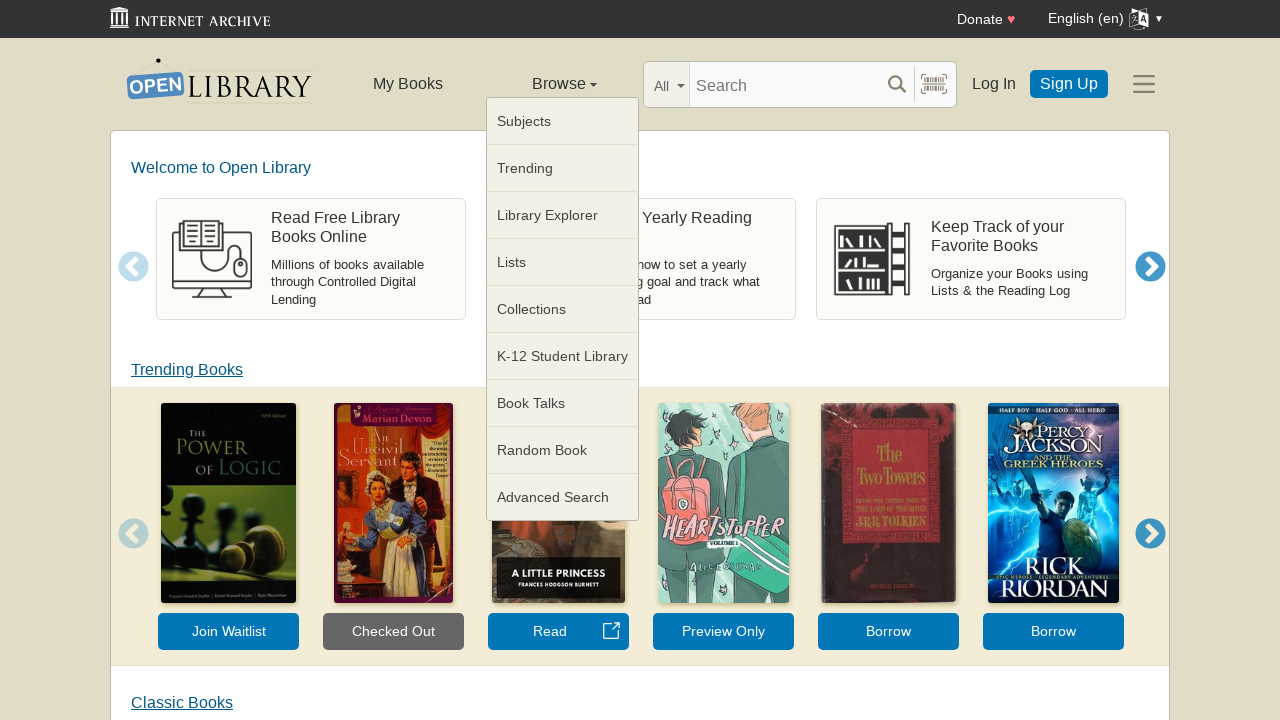

Browse dropdown menu appeared
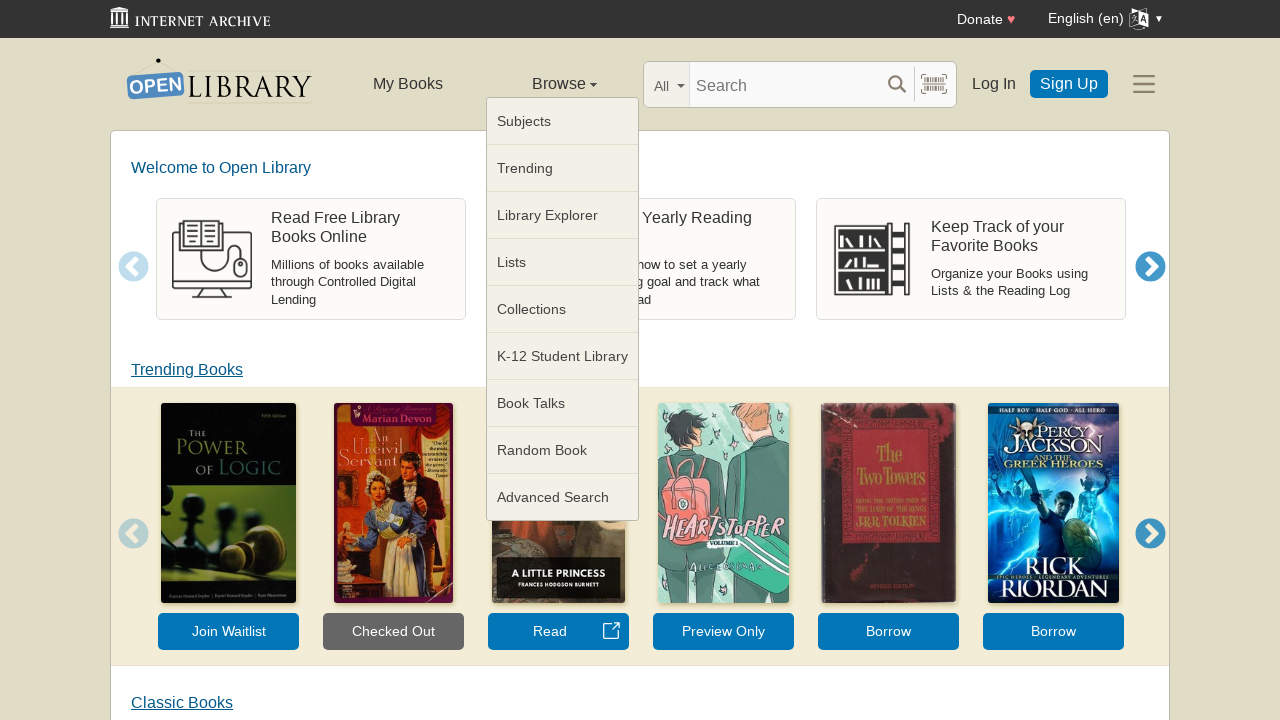

Clicked on Subjects browse option at (562, 121) on xpath=//*[@id='header-bar']/ul[1]/li[2]/div/details/div/ul/li[1]/a
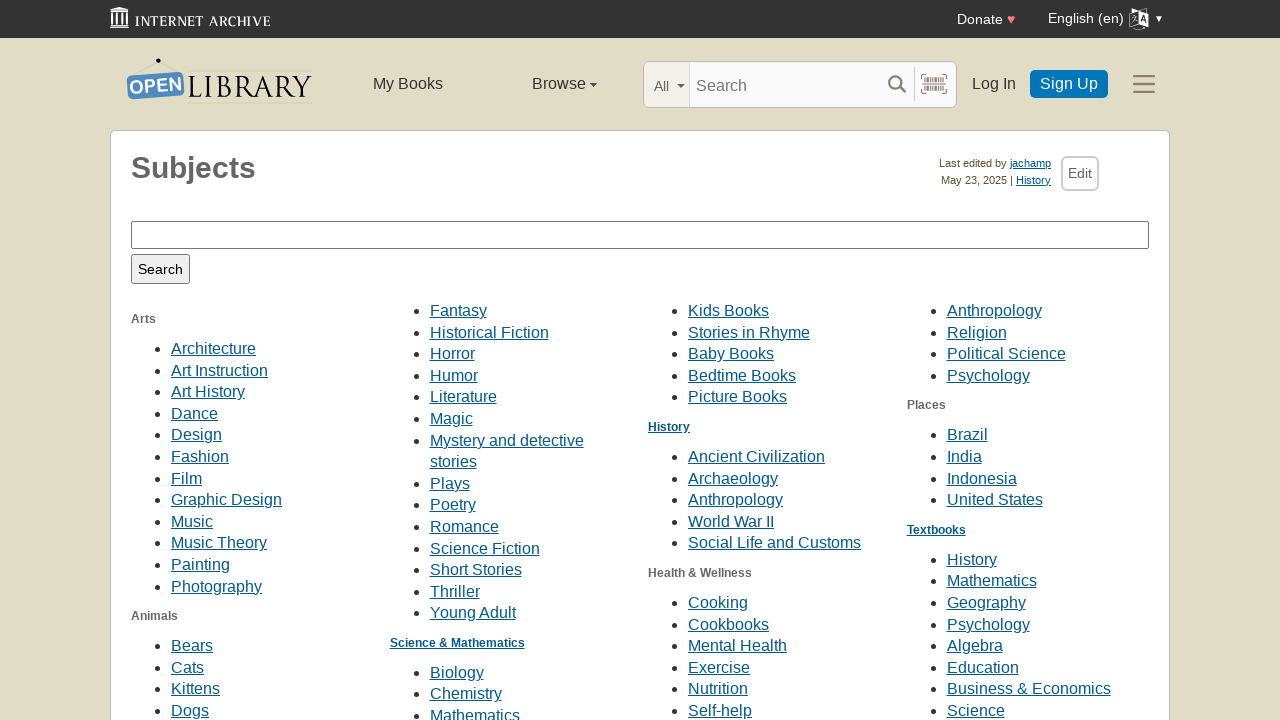

Subjects page loaded with 'See more...' link visible
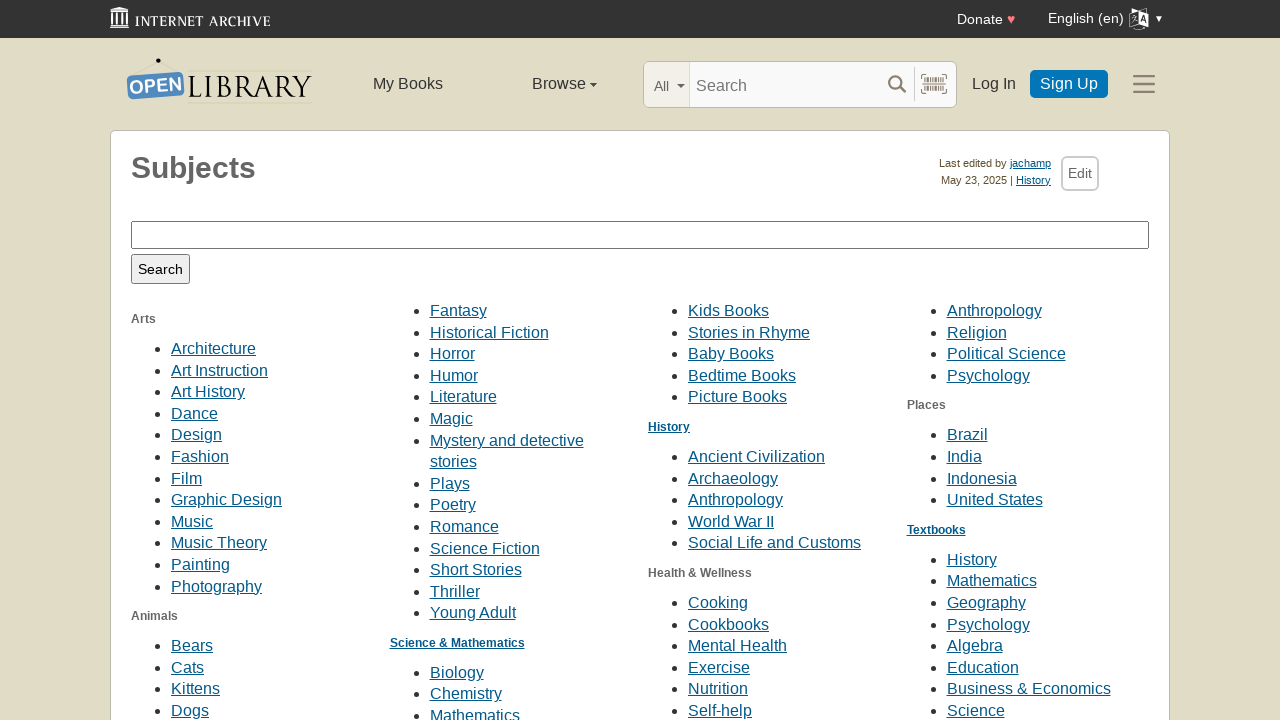

Clicked 'See more...' link to view additional subjects at (987, 360) on text=See more...
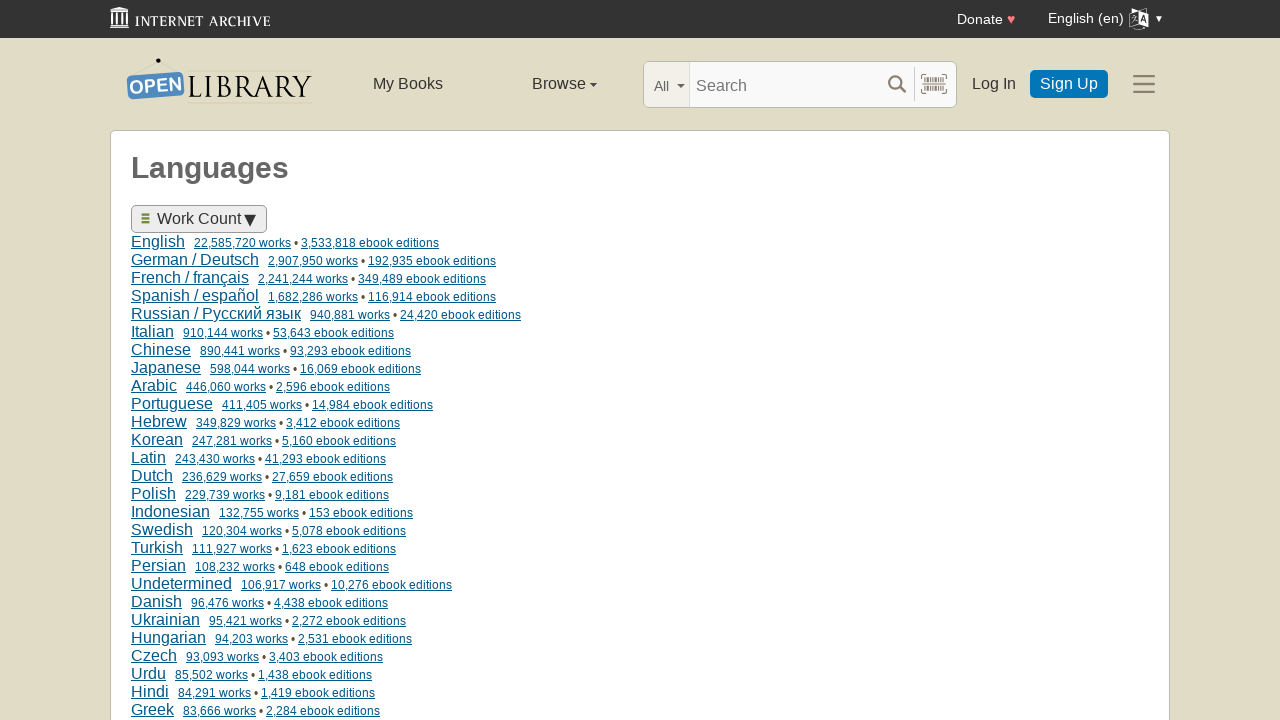

Subject list loaded successfully
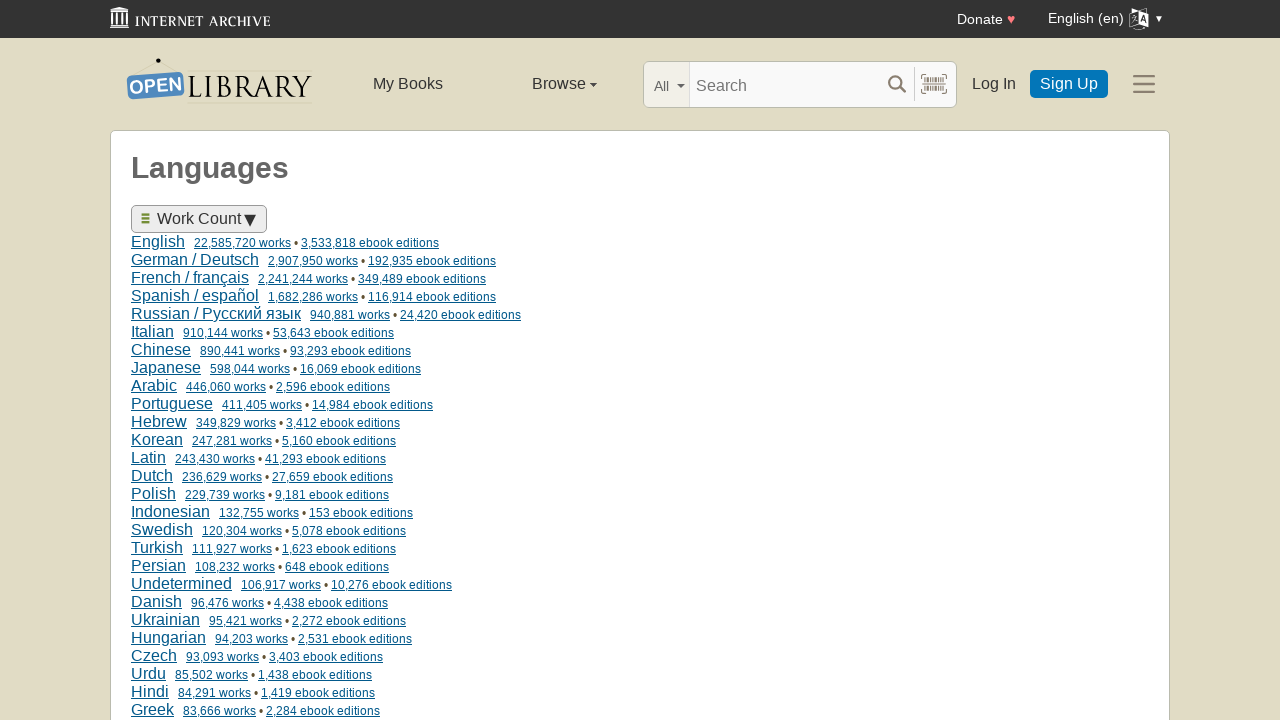

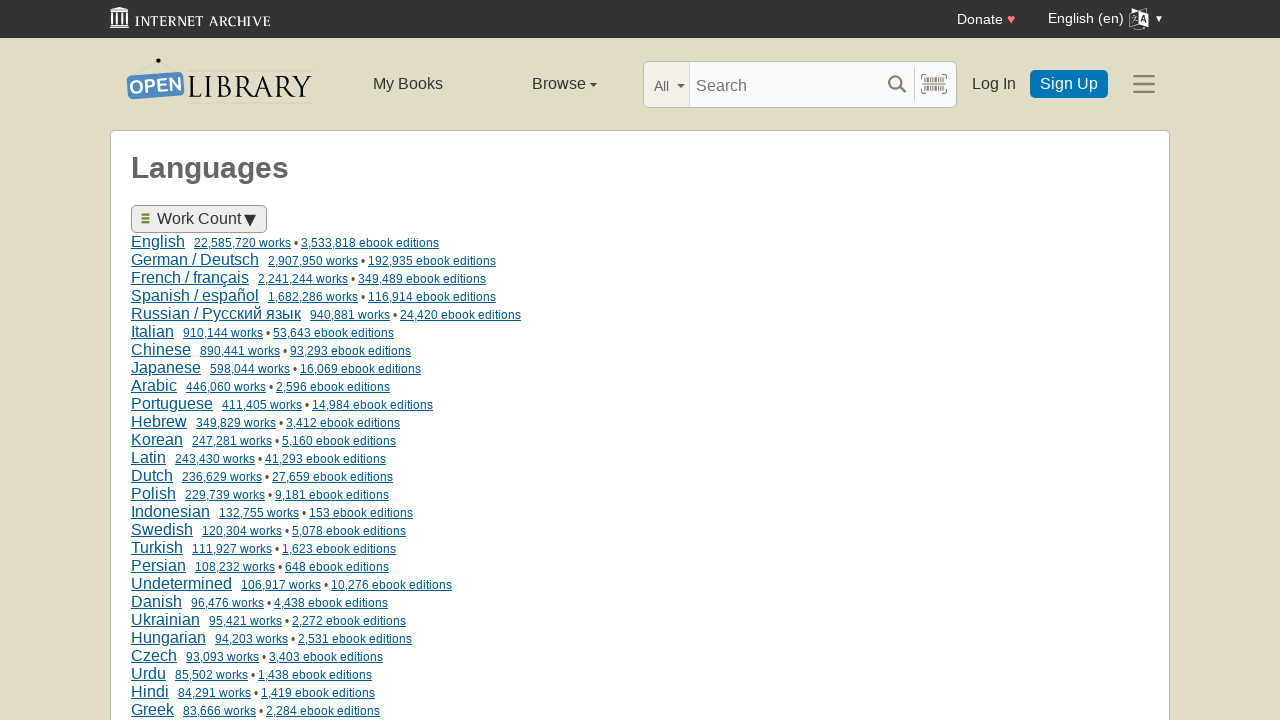